Navigates to Browse Languages, selects letter M, and verifies the Mathematica language row contains specific author, date, and comment values

Starting URL: http://www.99-bottles-of-beer.net/

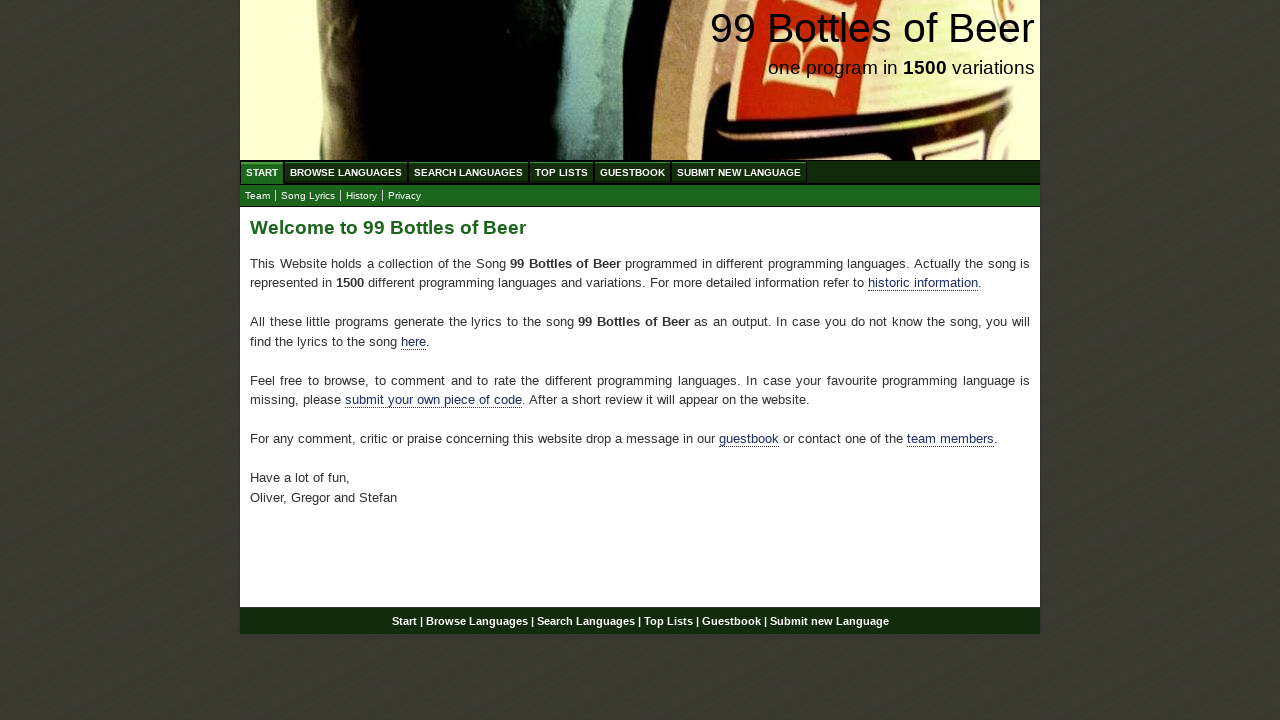

Clicked on Browse Languages menu at (346, 172) on xpath=//li/a[@href='/abc.html']
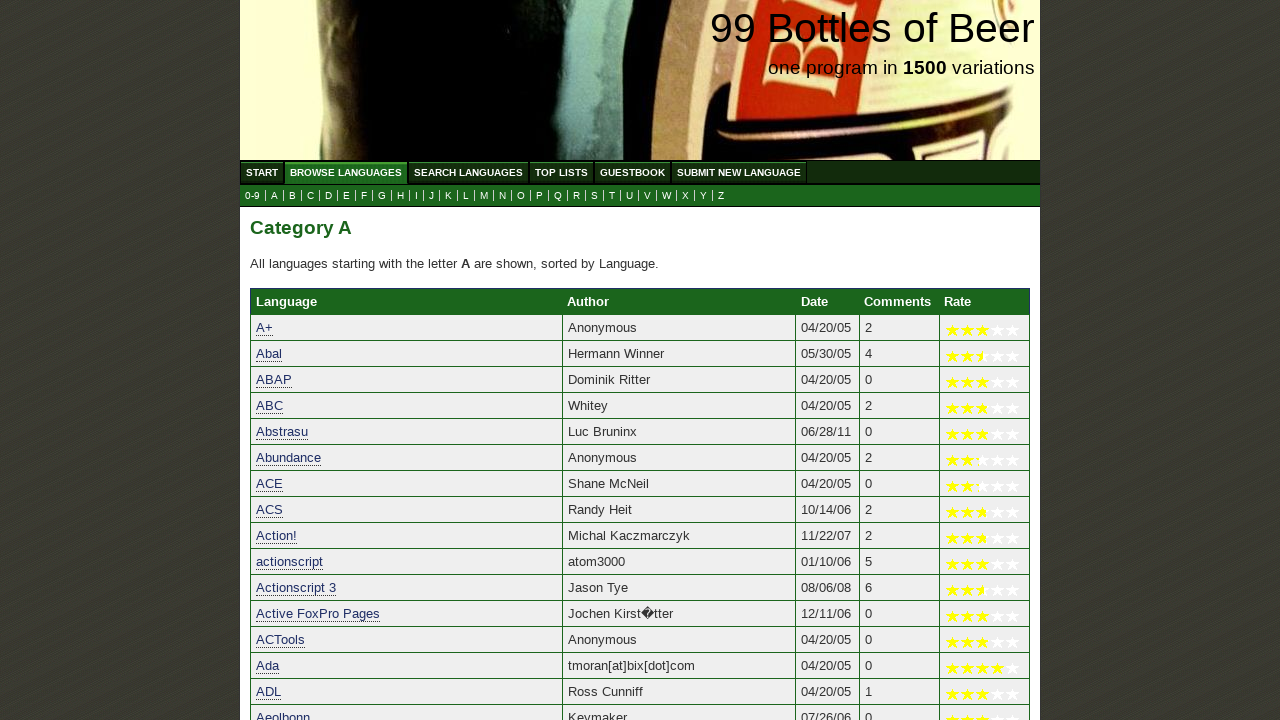

Clicked on letter M submenu at (484, 196) on xpath=//a[@href='m.html']
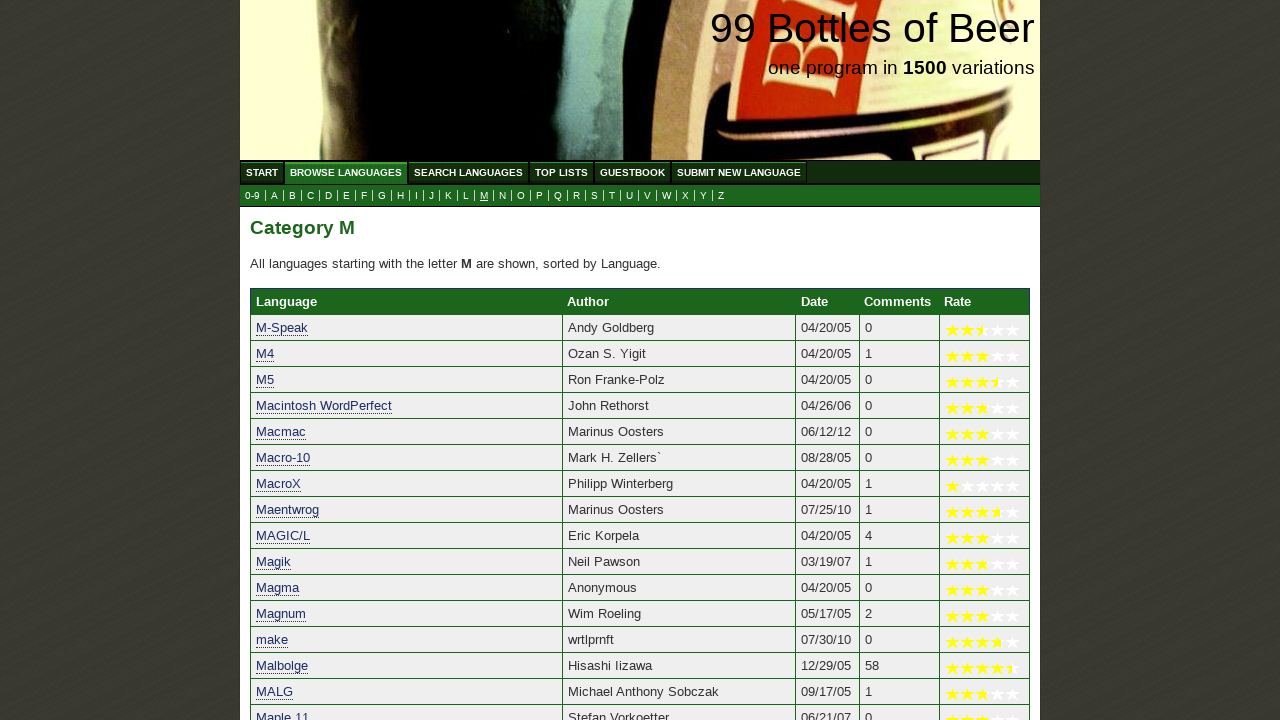

Mathematica language row loaded and visible
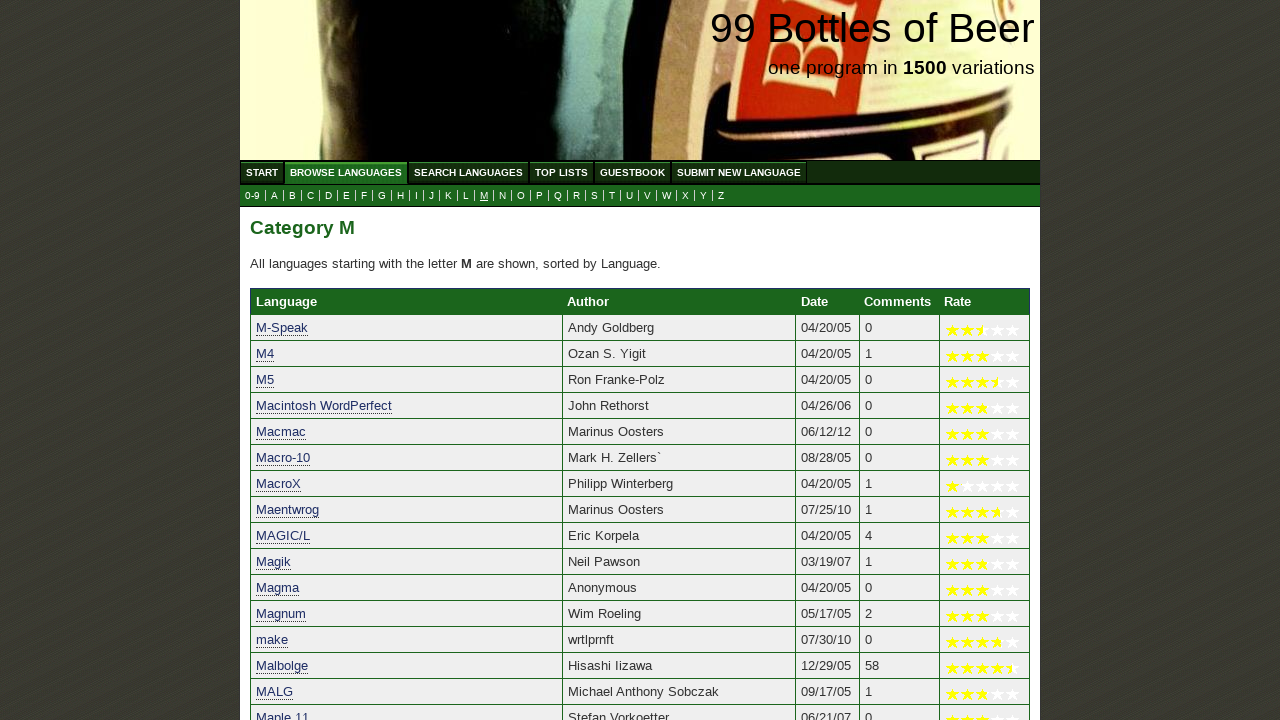

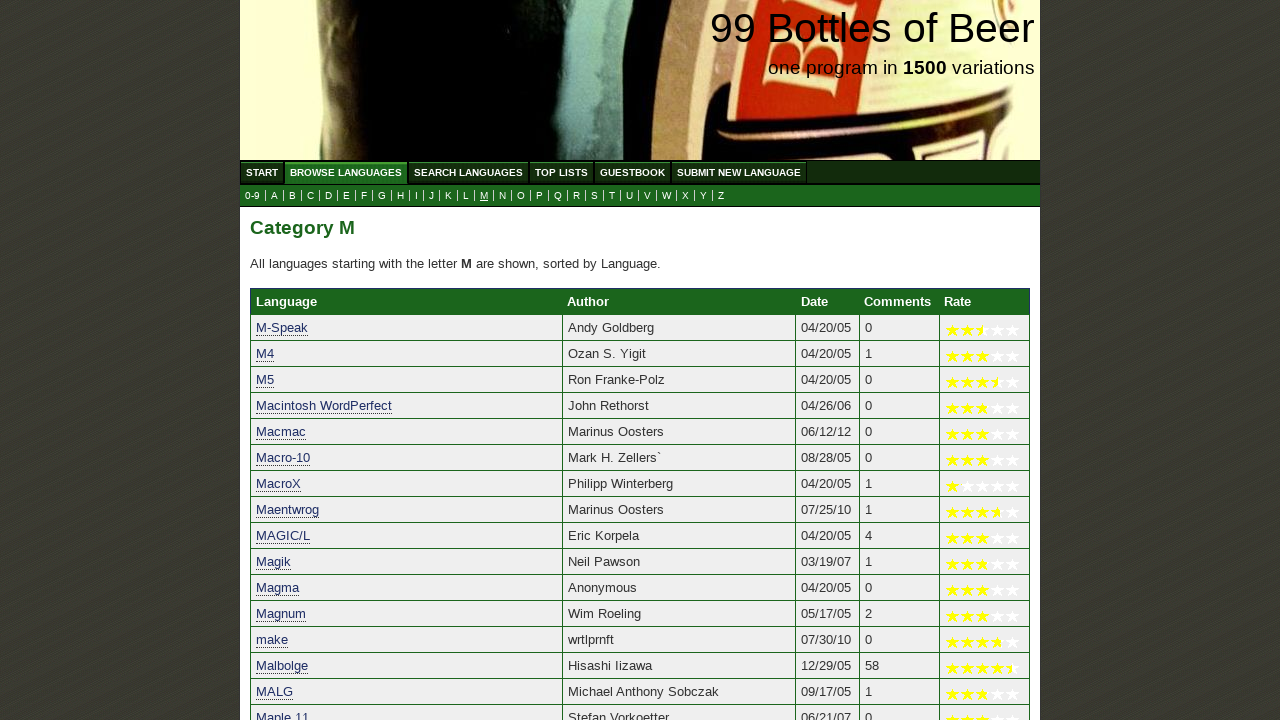